Navigates to a practice website and clicks the "Start Practicing" button to begin exercises

Starting URL: https://syntaxprojects.com/index.php

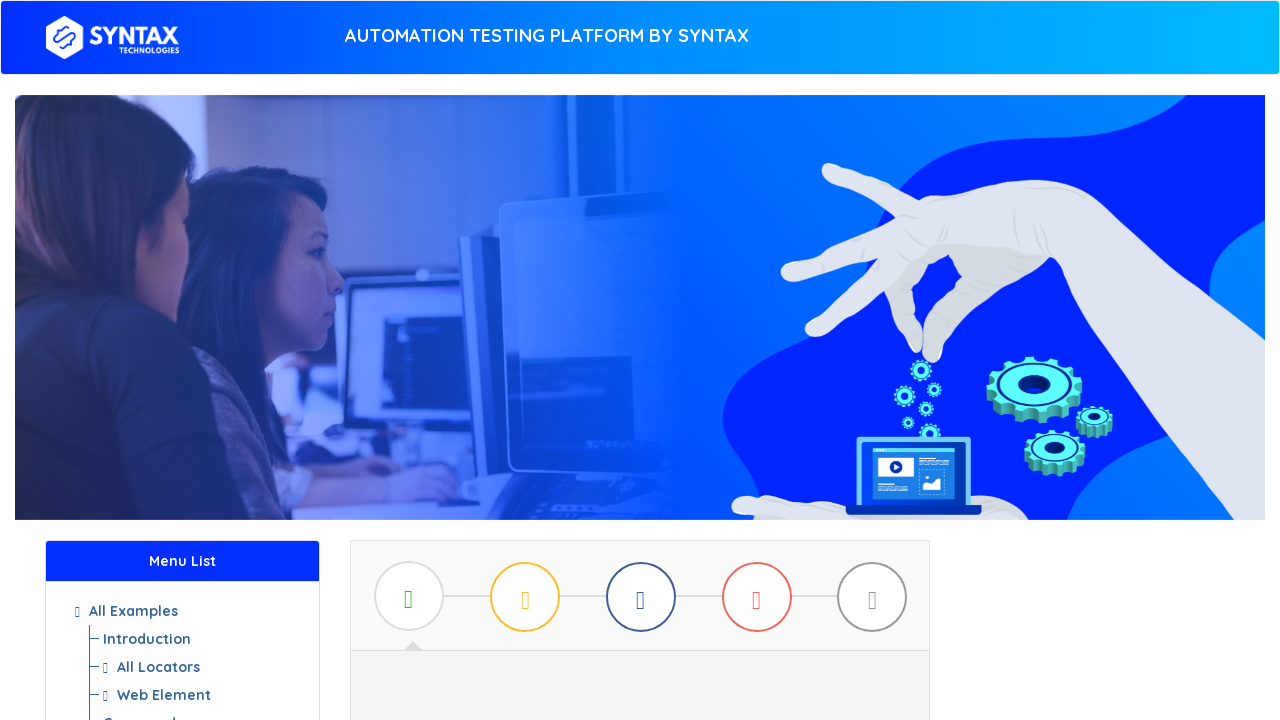

Clicked the 'Start Practicing' button to begin exercises at (640, 372) on #btn_basic_example
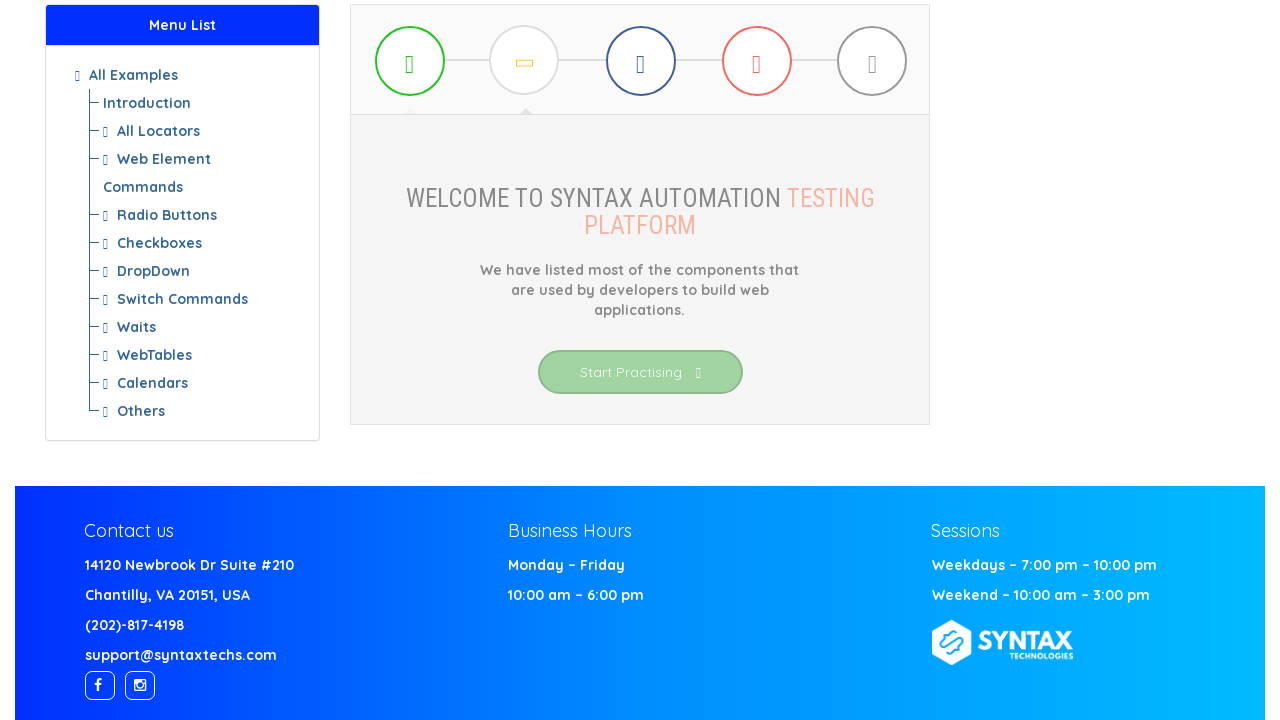

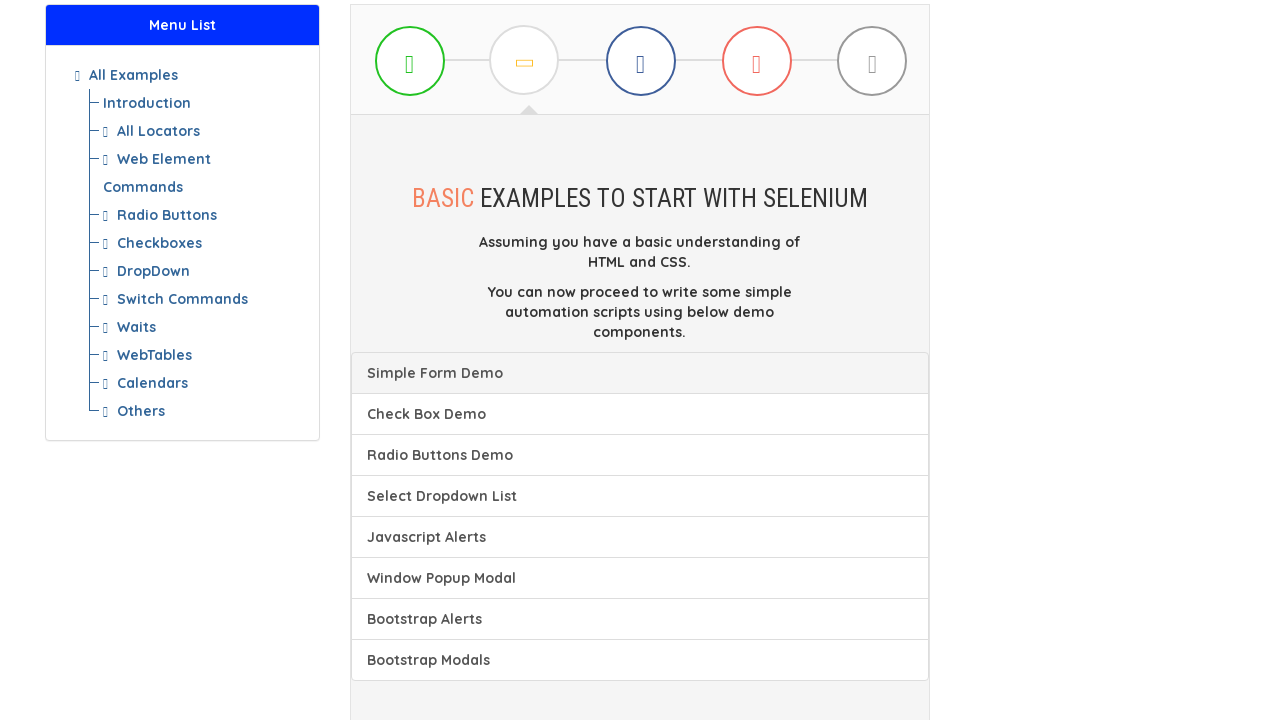